Tests JavaScript execution capabilities on a practice automation site by filling a name input field, scrolling the page, and interacting with elements via JavaScript evaluation.

Starting URL: https://testautomationpractice.blogspot.com/

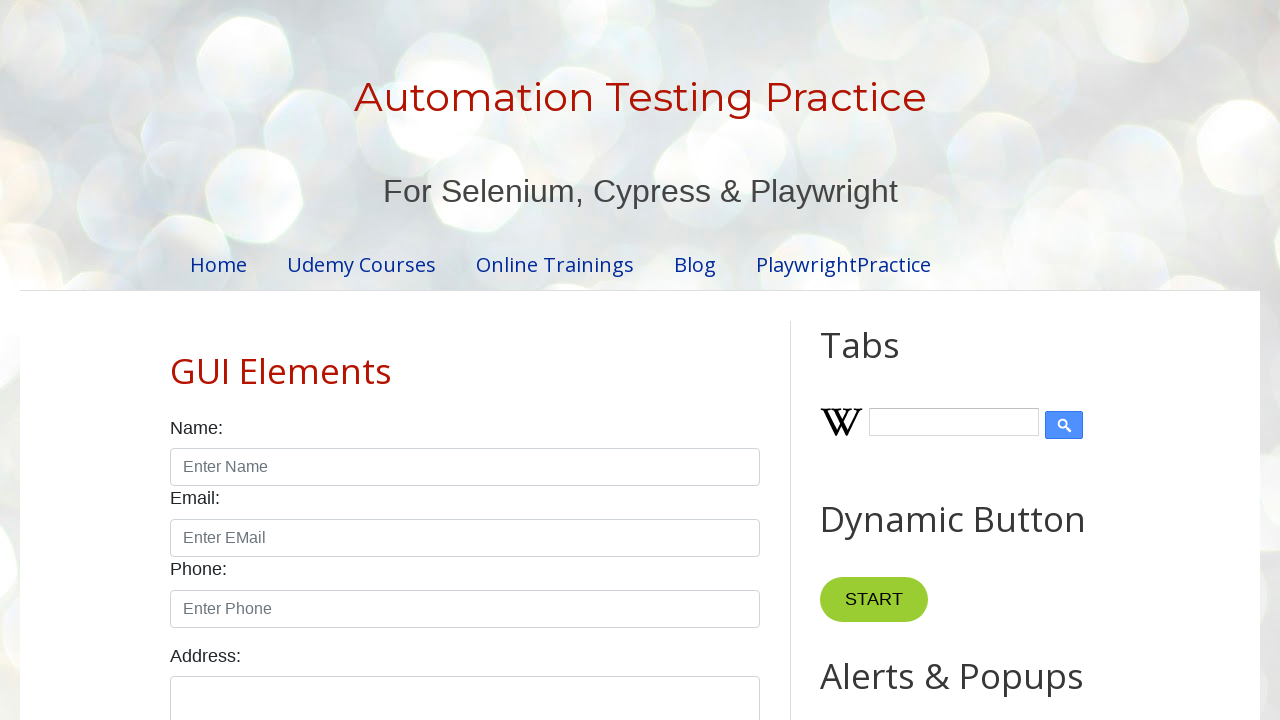

Retrieved page title using JavaScript evaluation
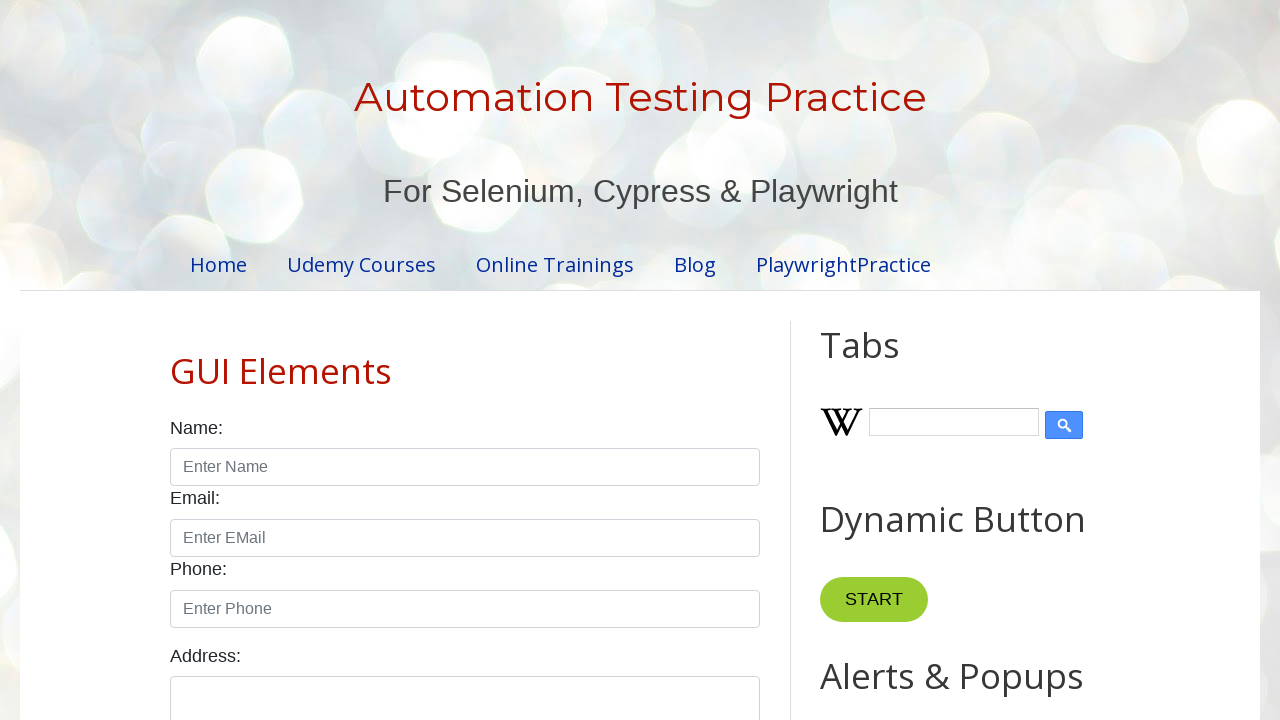

Filled name input field with 'ds' on #name
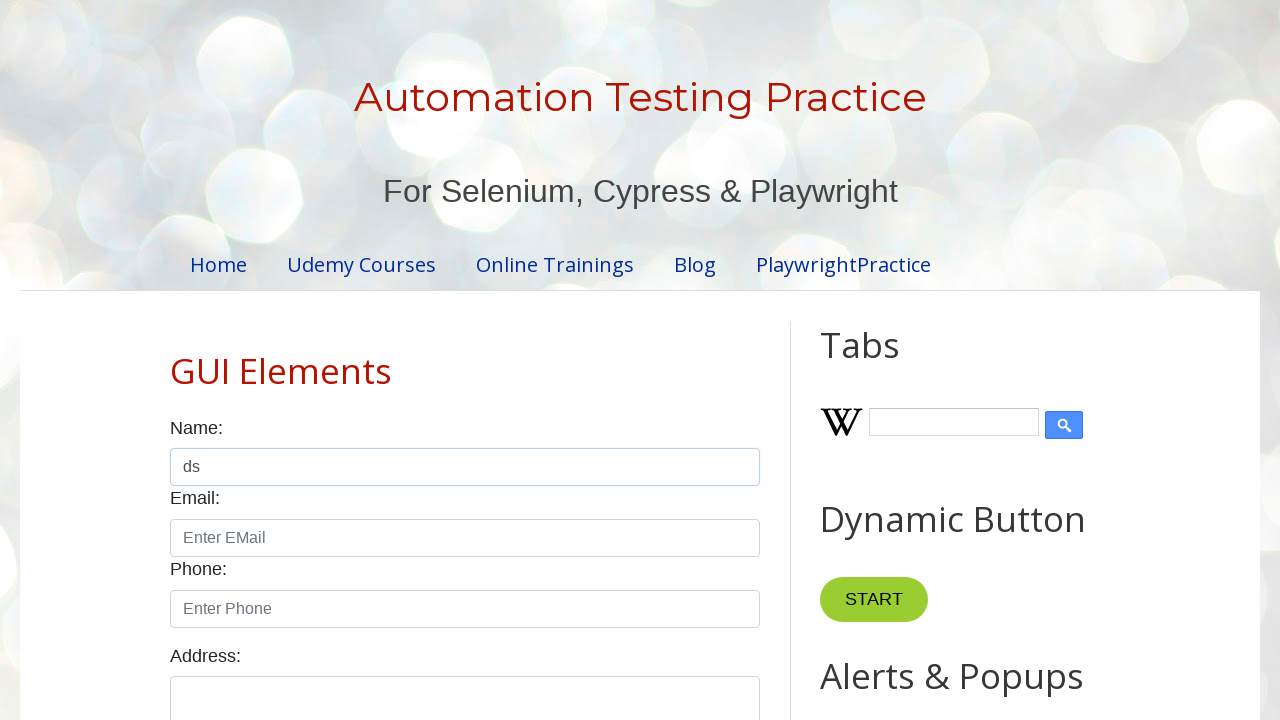

Scrolled page to bottom using JavaScript
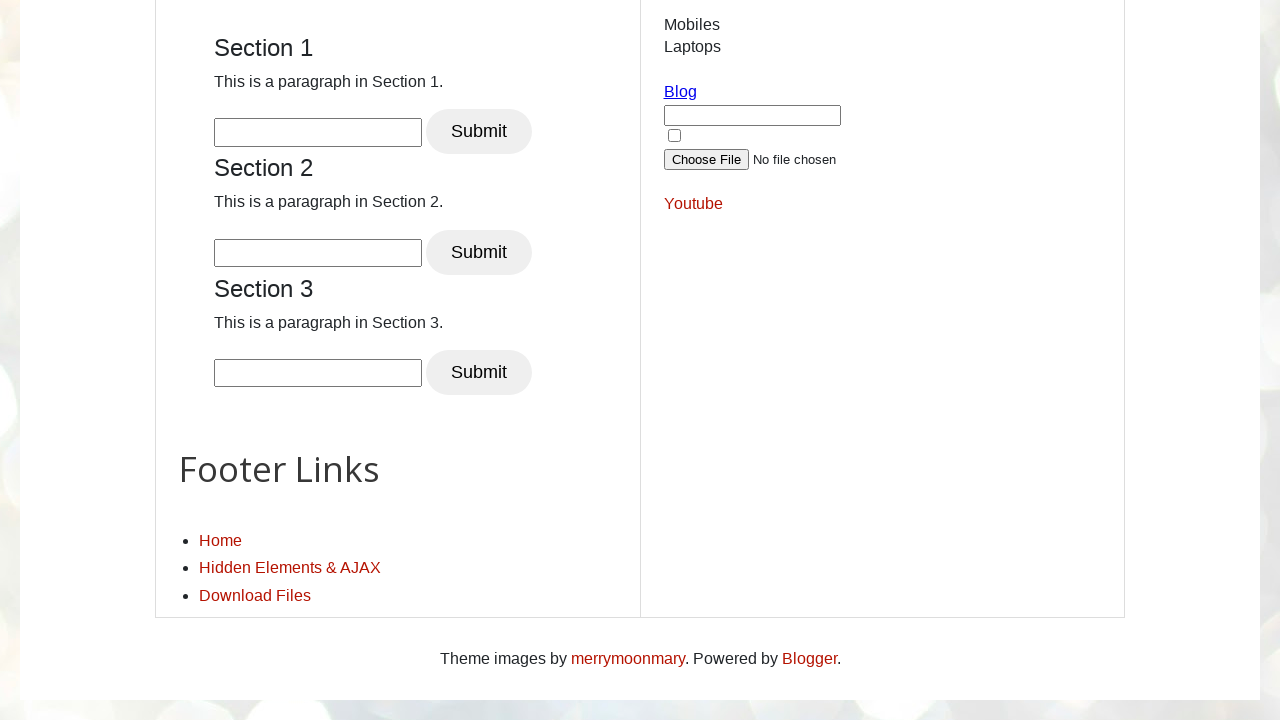

Clicked name element using JavaScript evaluation
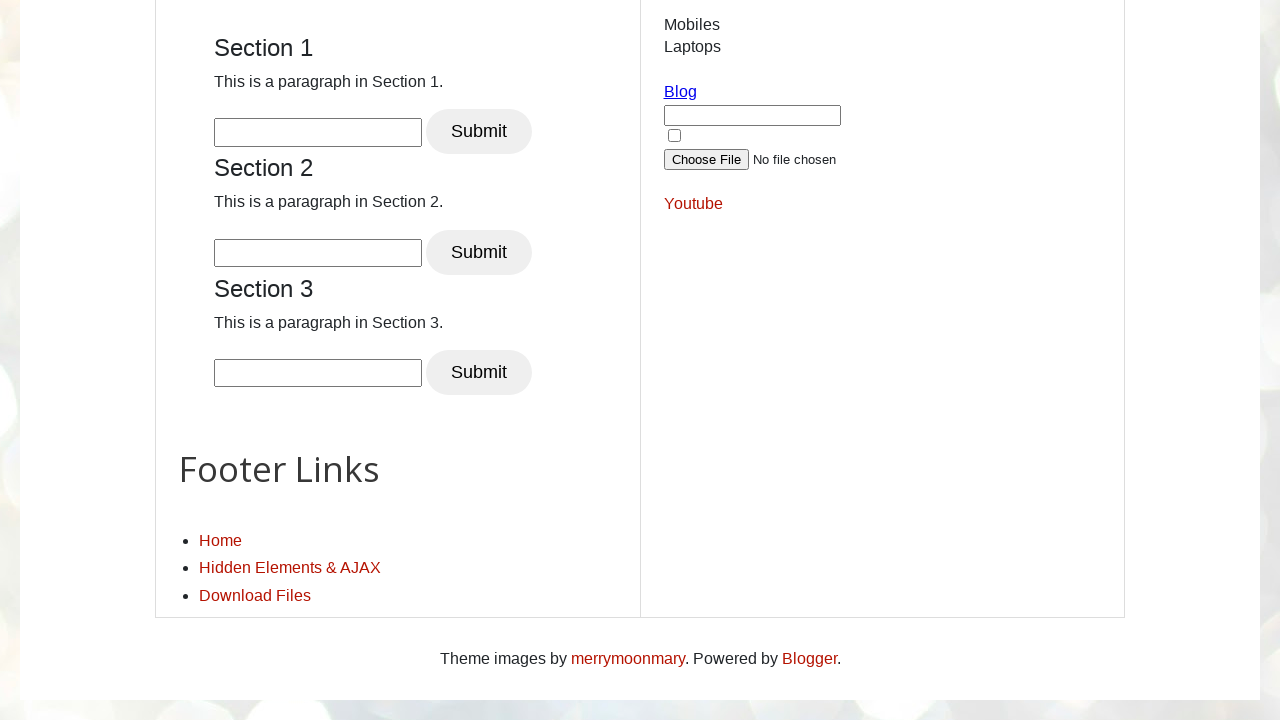

Scrolled name element into view
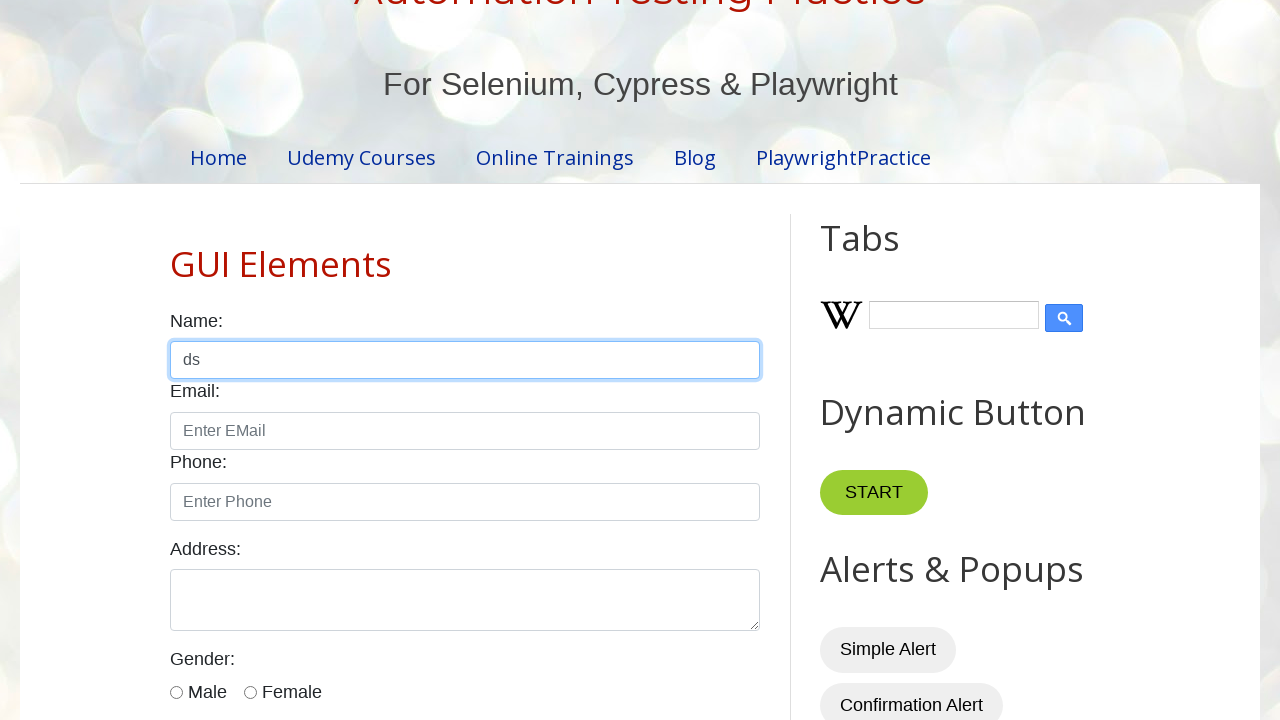

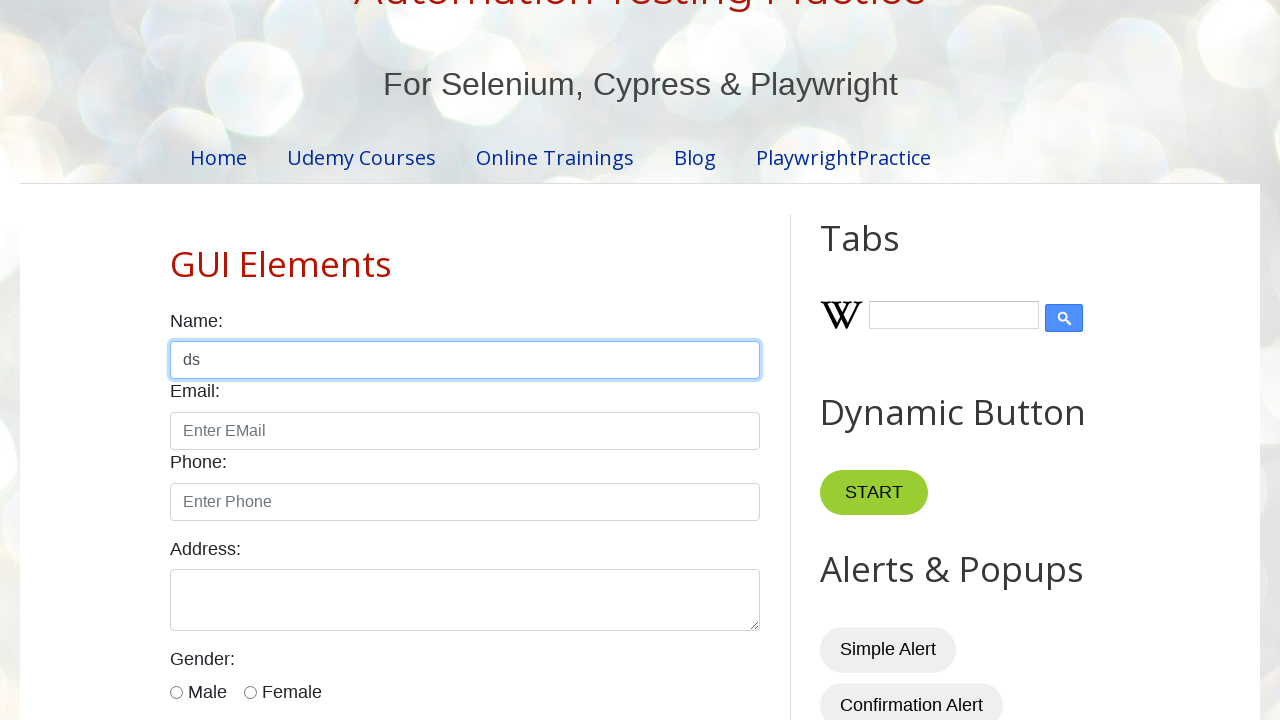